Navigates to a specific Stepik lesson page and waits for it to load

Starting URL: https://stepik.org/lesson/25969/step/8

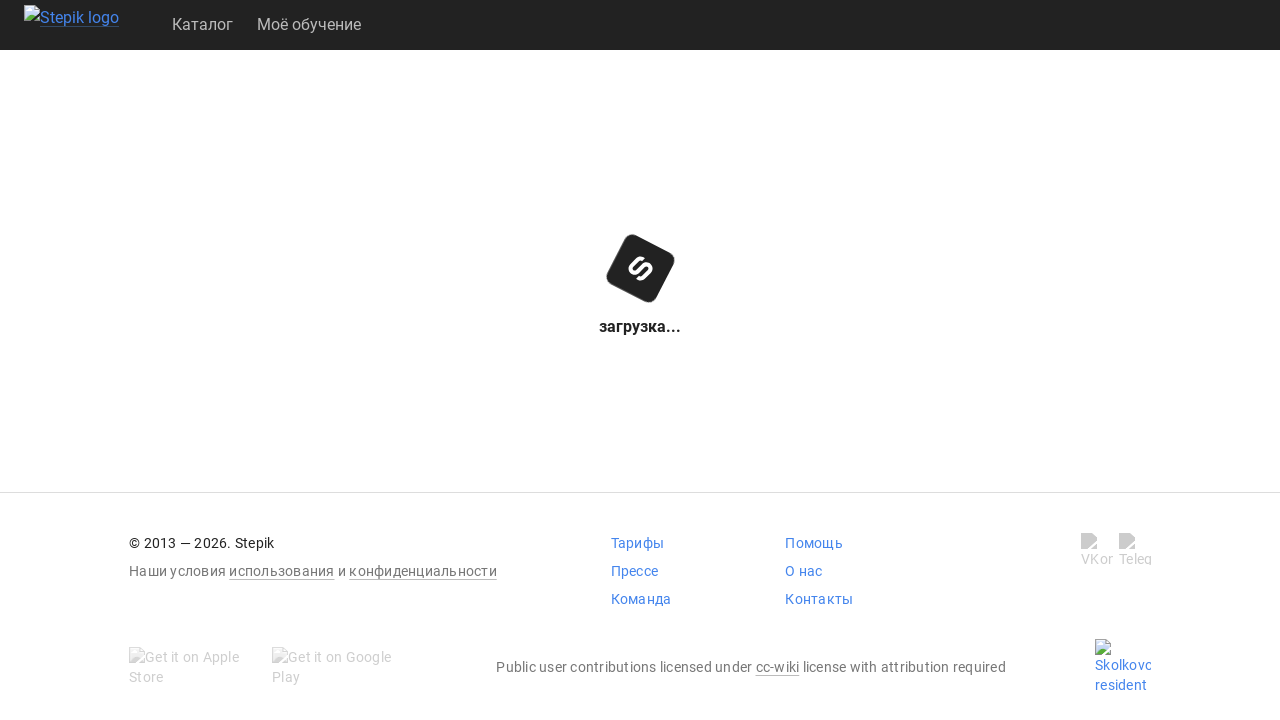

Waited for page to reach networkidle state - Stepik lesson content loaded
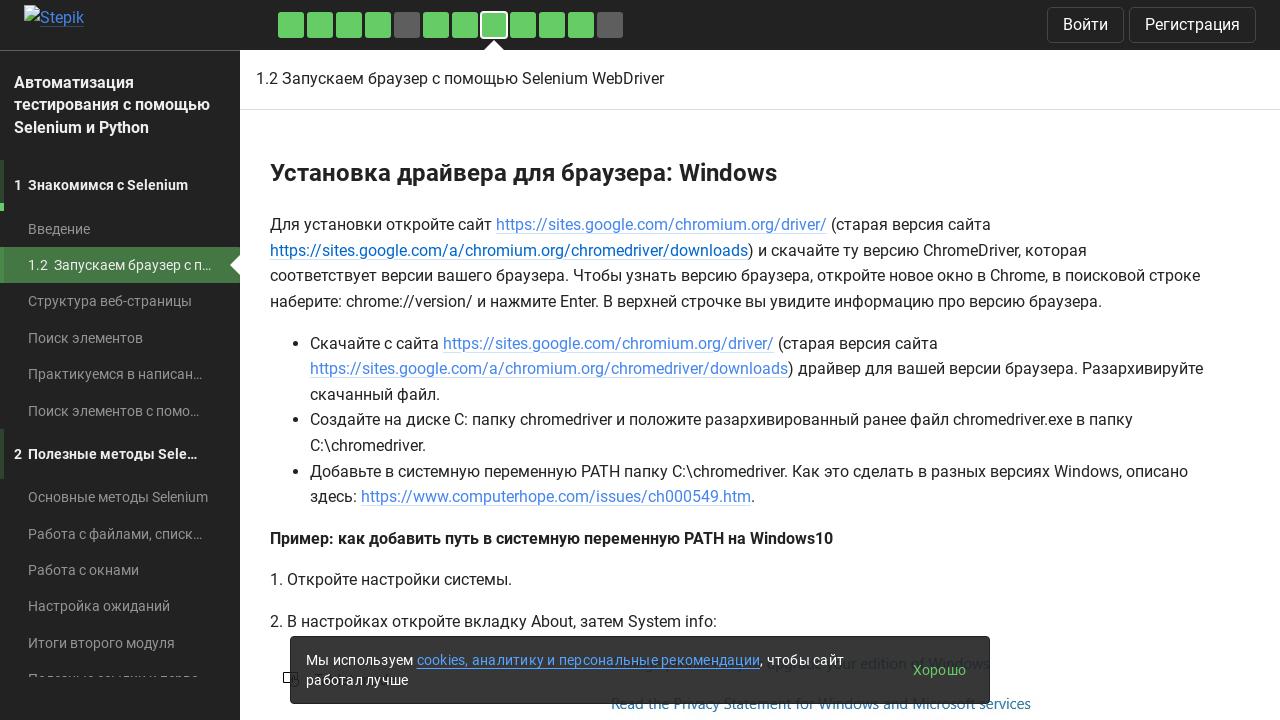

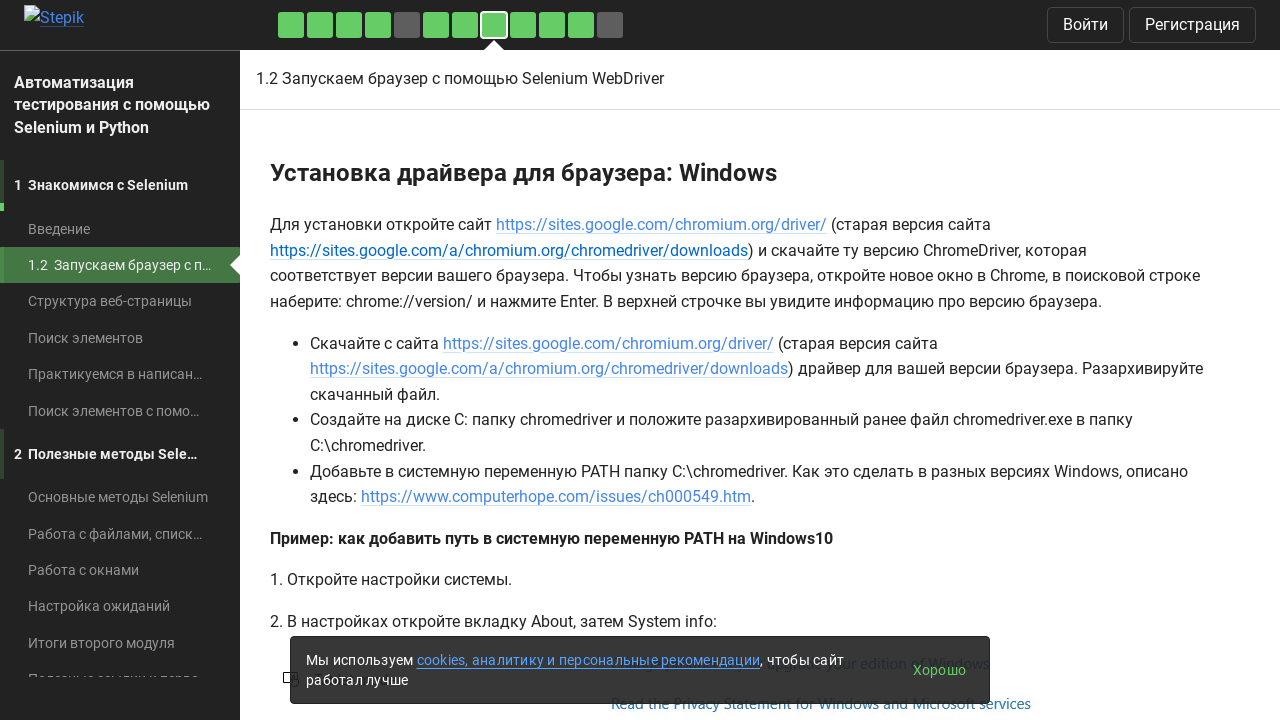